Tests drag and drop functionality by clicking and holding element A, moving it to the right, and verifying the columns swap positions

Starting URL: https://the-internet.herokuapp.com/drag_and_drop

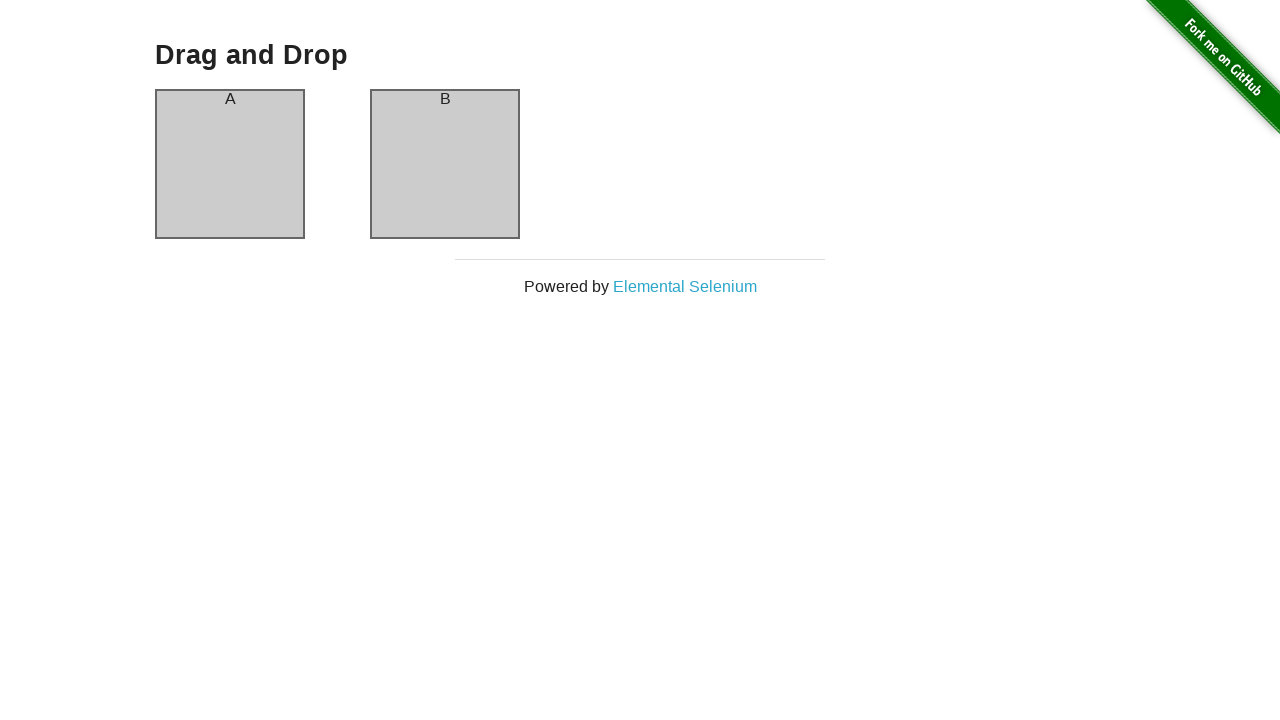

Waited for column A header to load
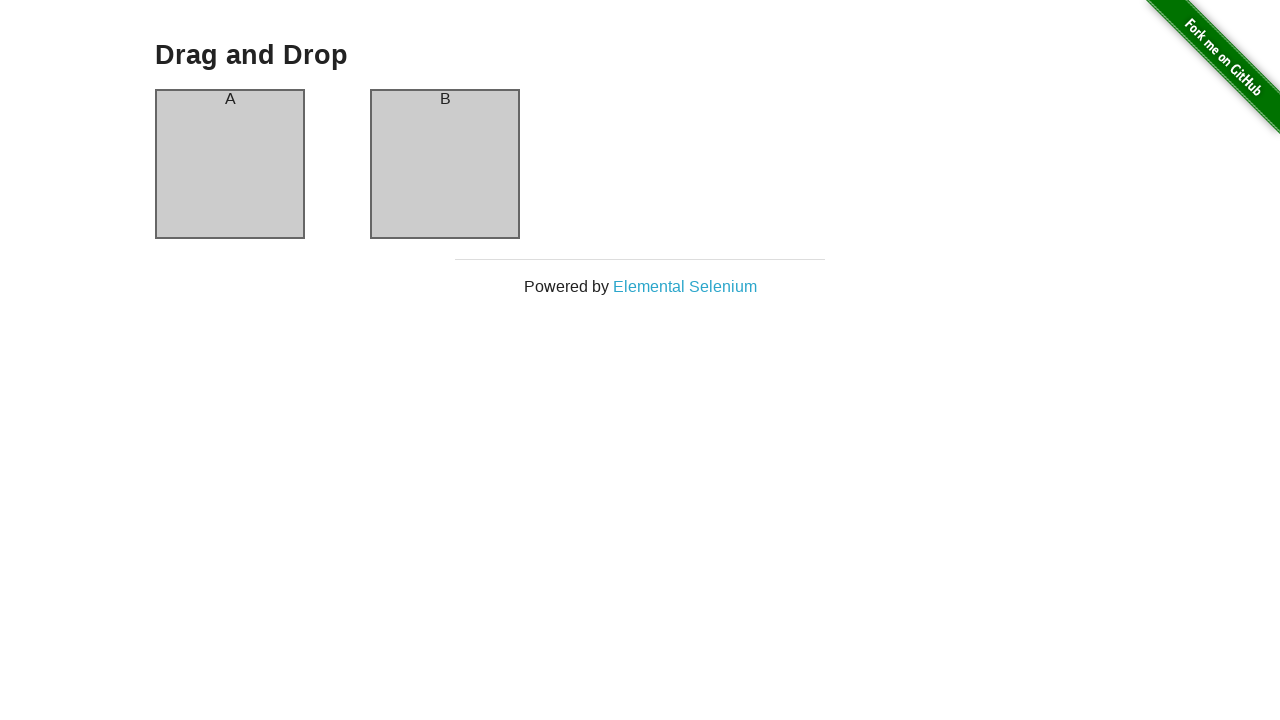

Verified column A header contains 'A'
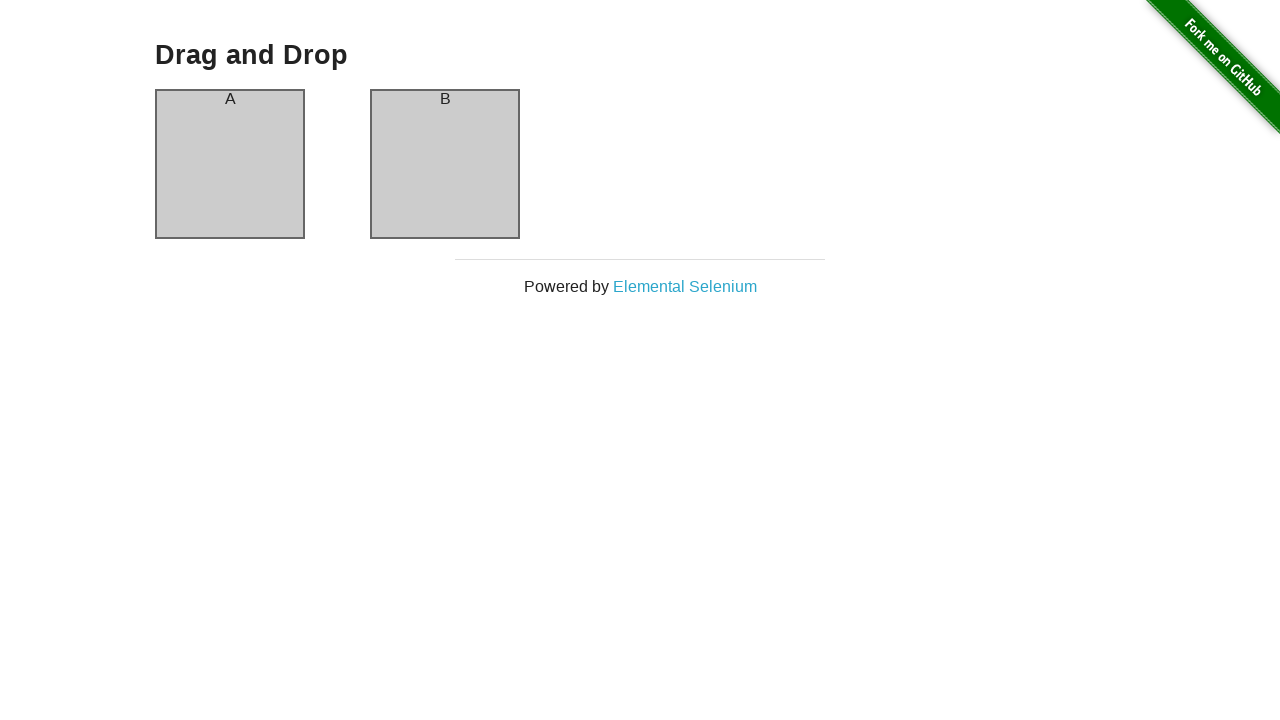

Verified column B header contains 'B'
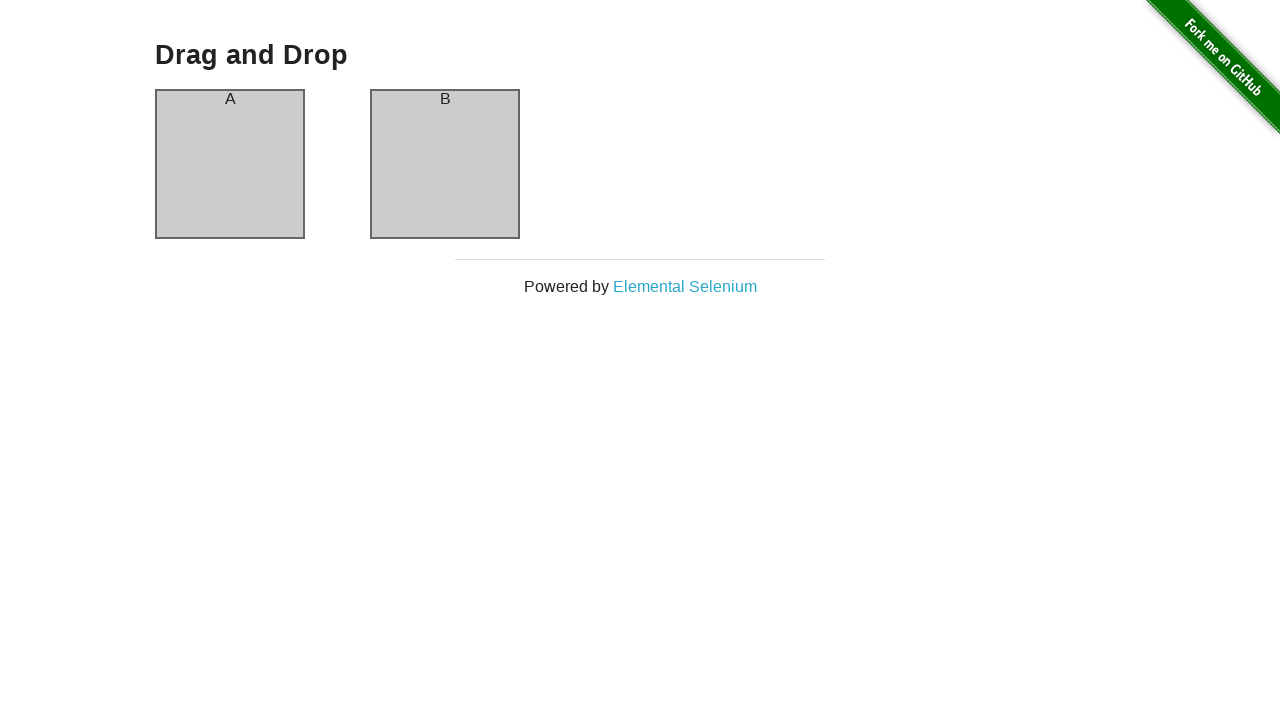

Retrieved bounding box of column A header
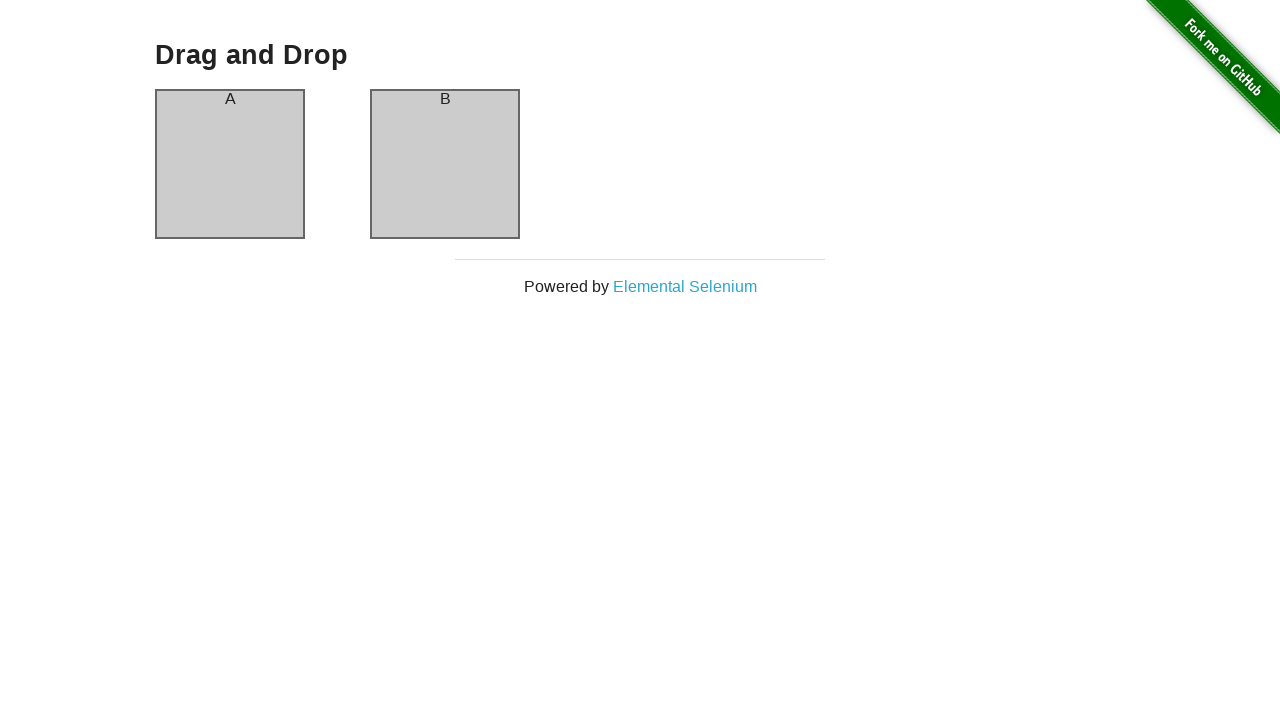

Moved mouse to center of column A header at (230, 99)
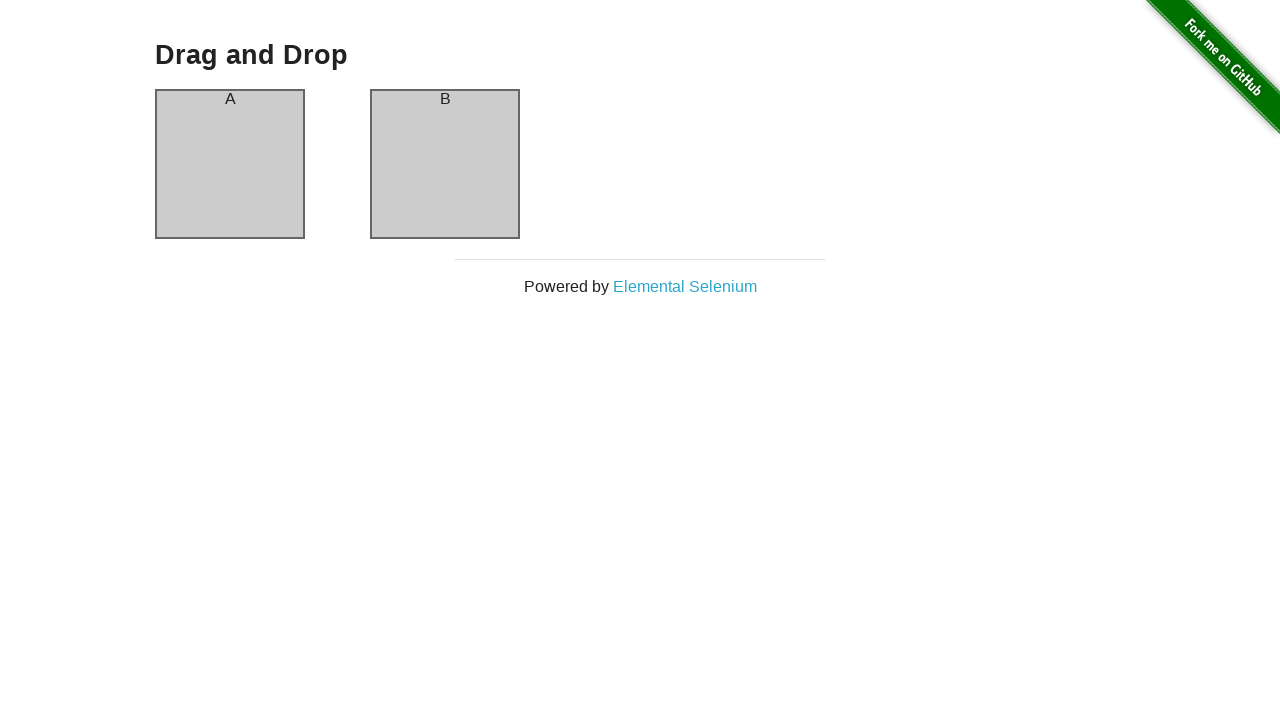

Clicked and held down on column A header at (230, 99)
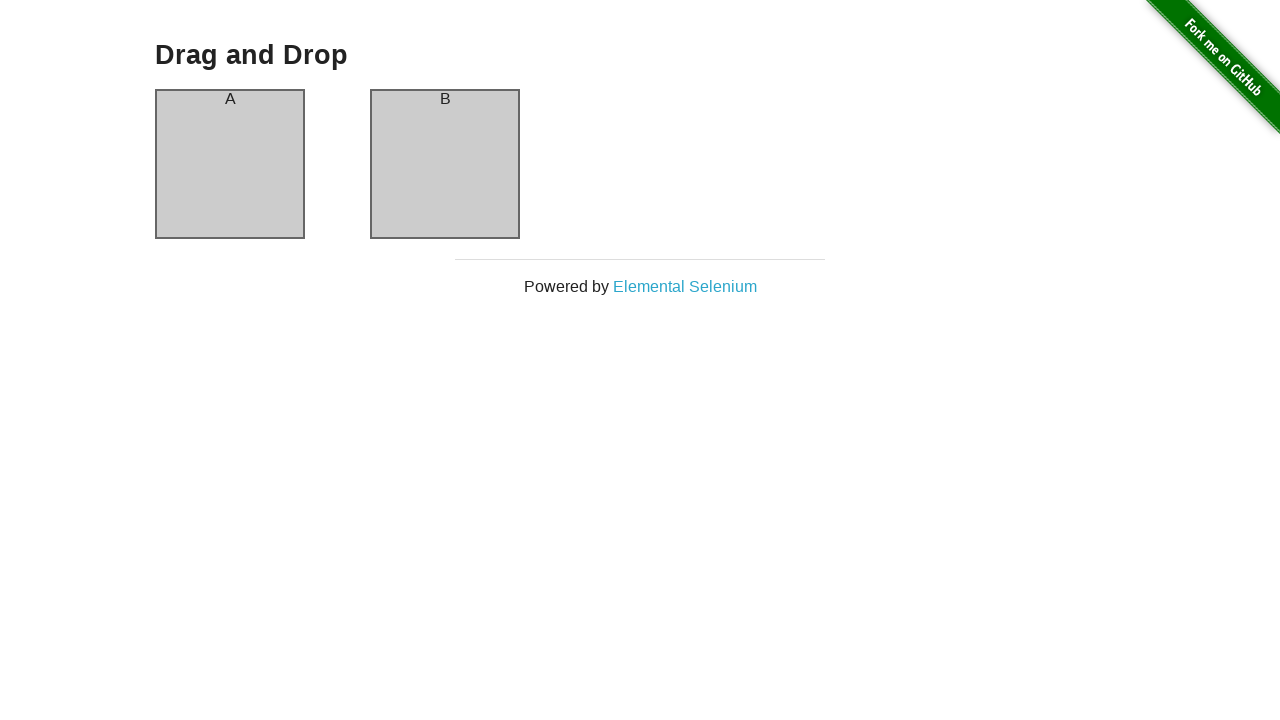

Dragged column A header 200 pixels to the right at (430, 99)
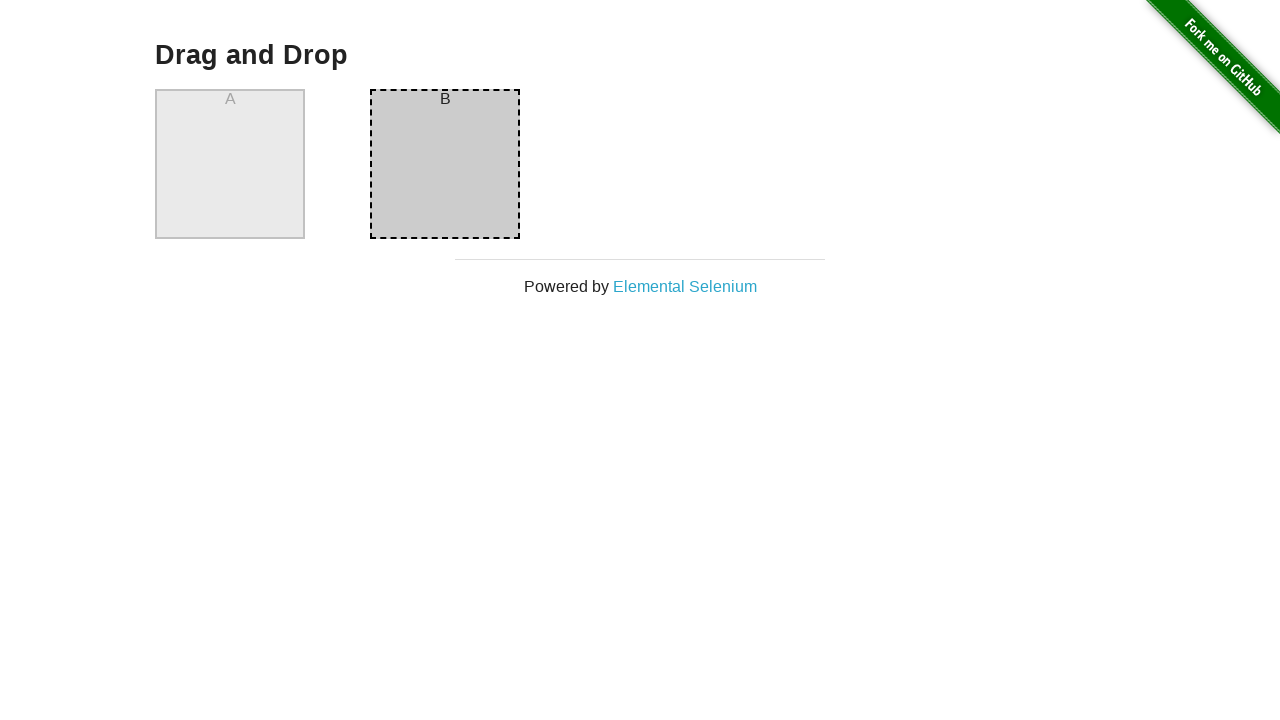

Released mouse button to complete drag and drop at (430, 99)
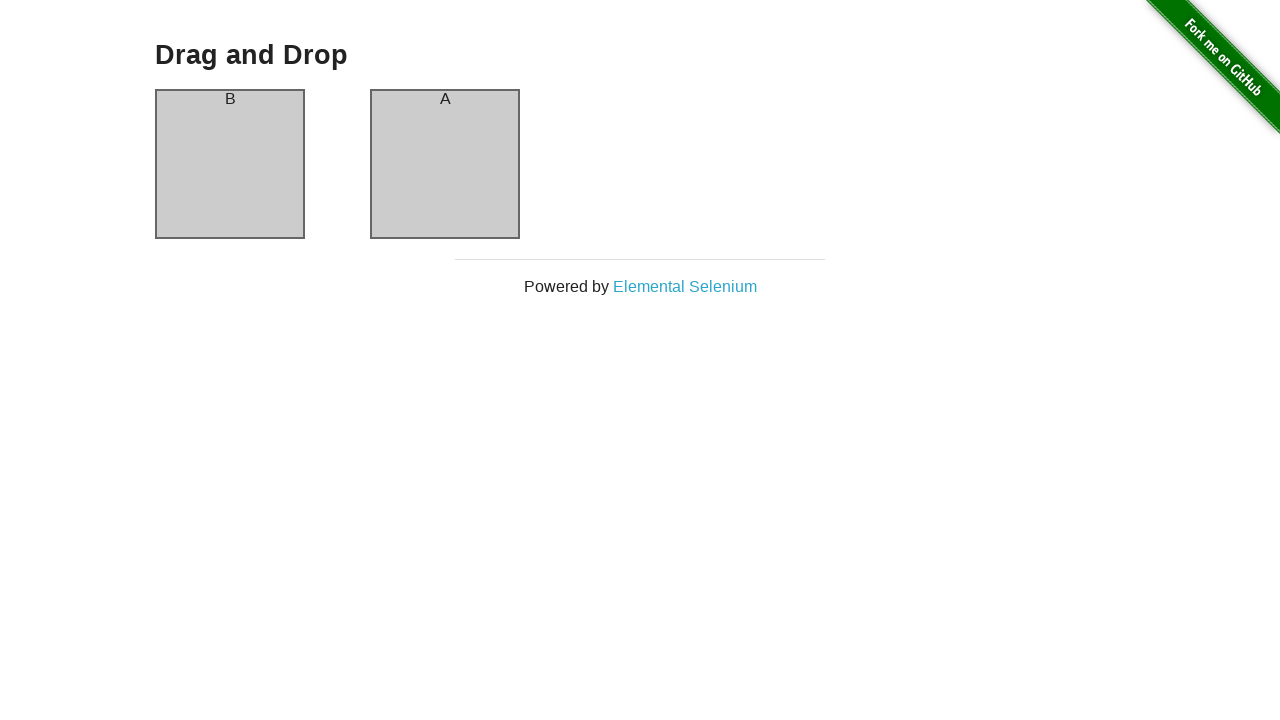

Verified that column A header now contains 'B' after swap
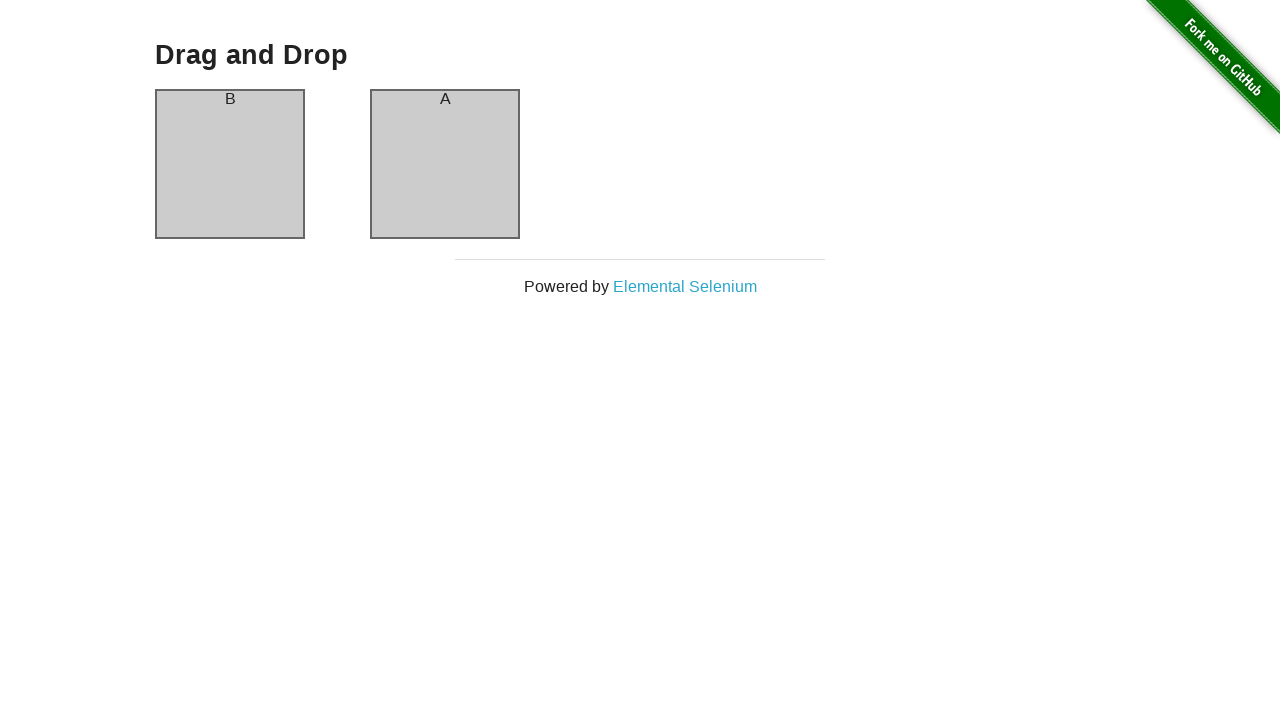

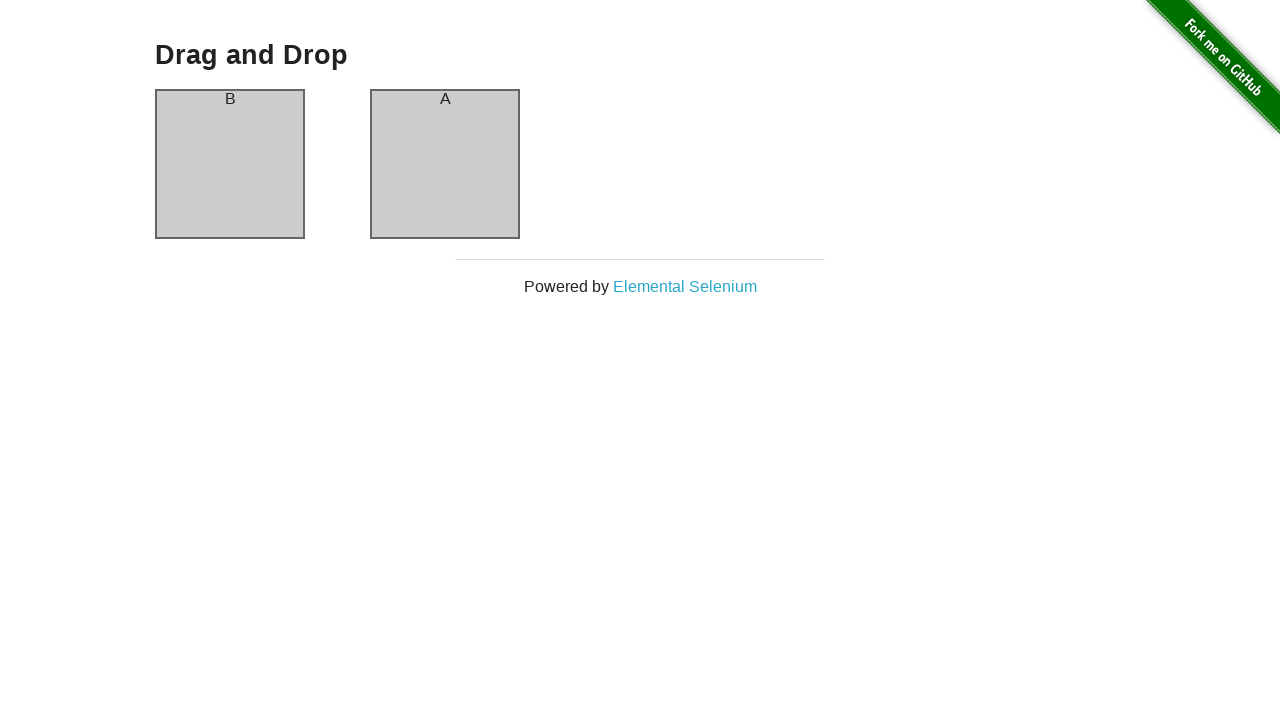